Tests a browser-agnostic approach to switching between multiple windows by tracking window handles before and after clicking a link that opens a new window

Starting URL: http://the-internet.herokuapp.com/windows

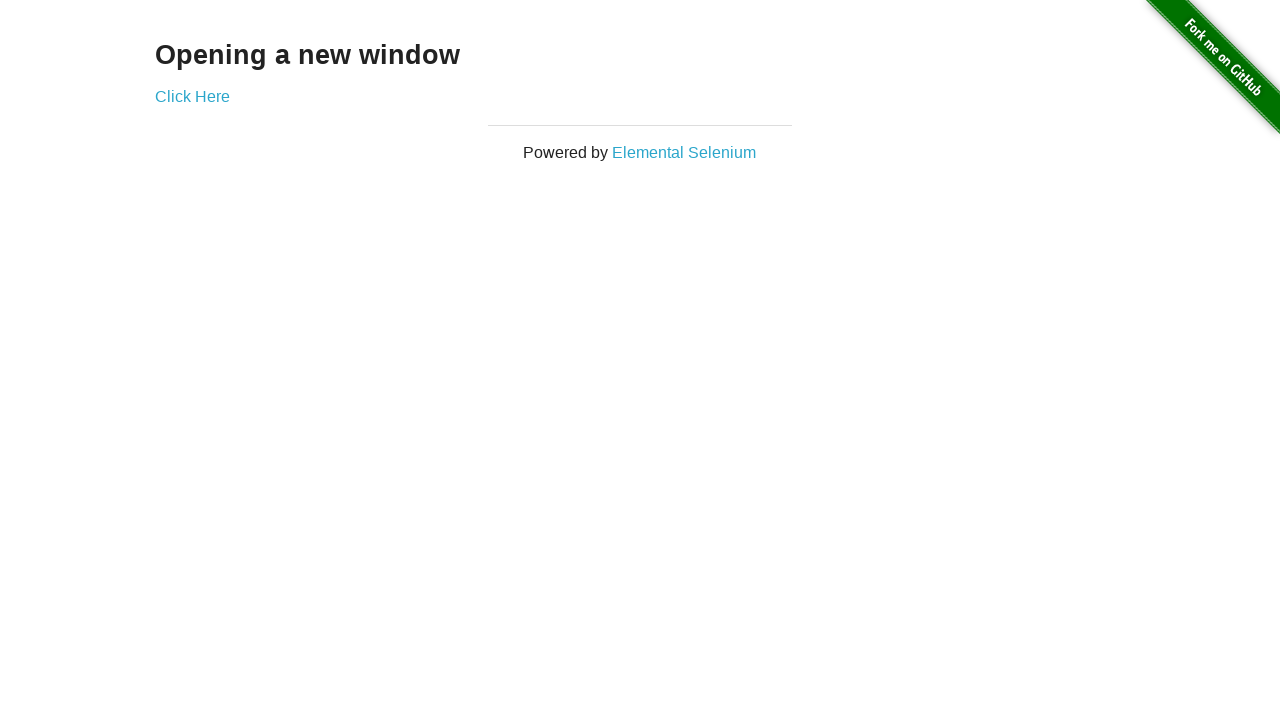

Stored initial pages before clicking link
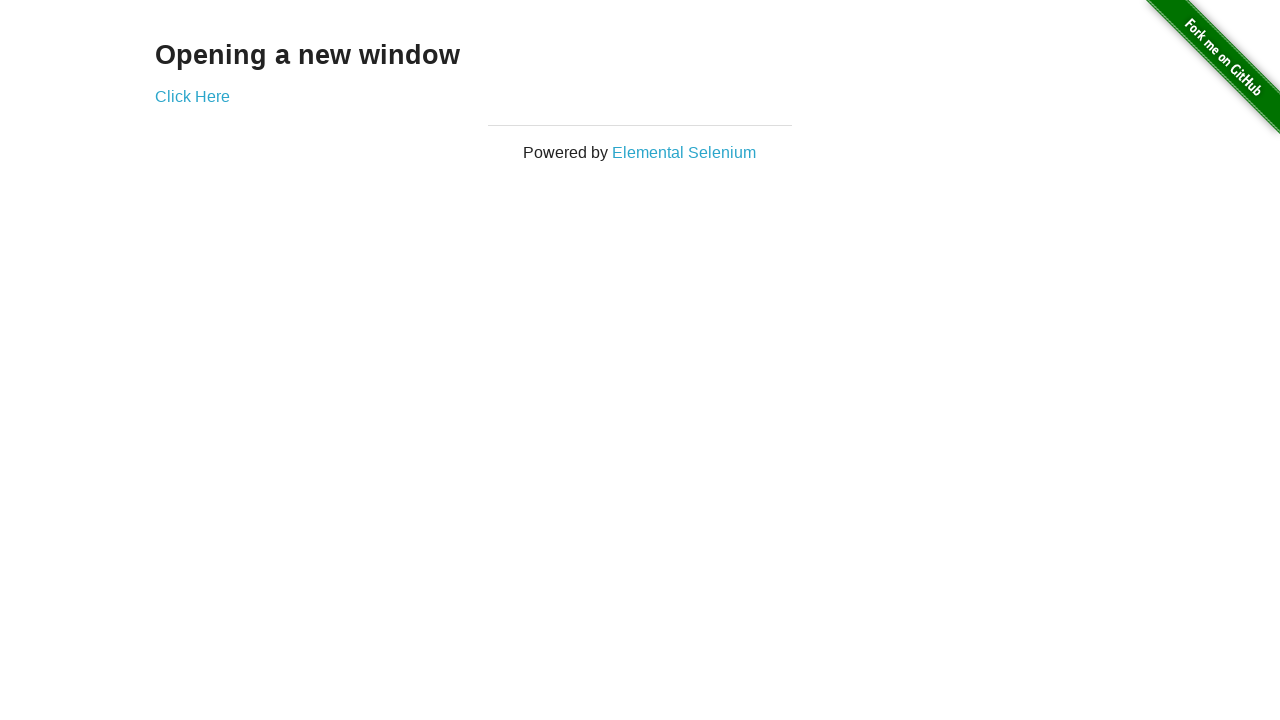

Clicked link to open new window at (192, 96) on .example a
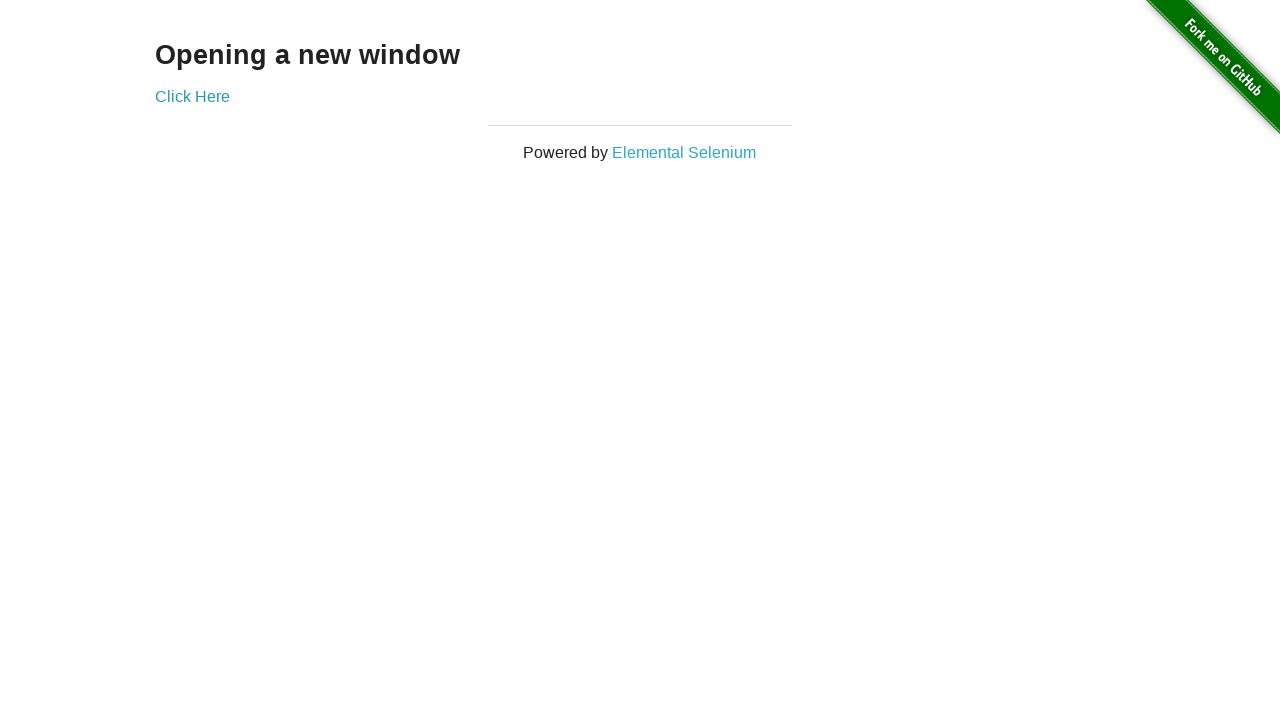

Waited 1000ms for new window to open
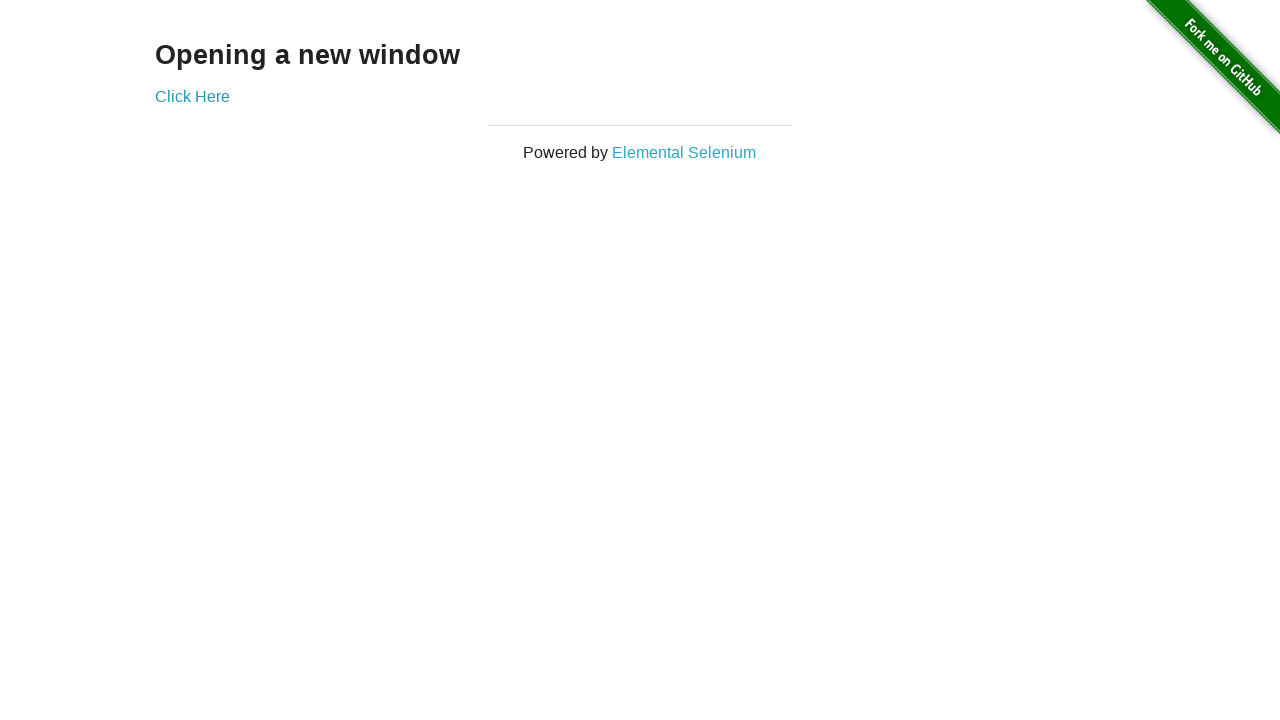

Retrieved all pages after new window opened
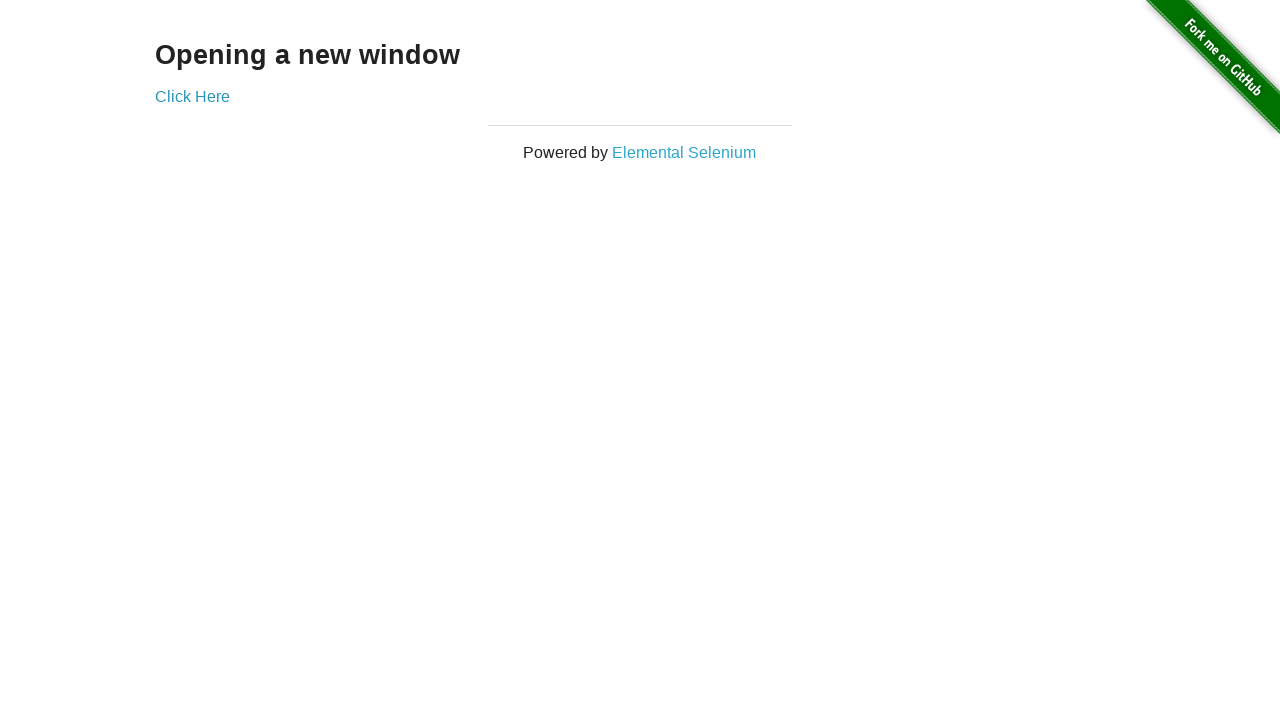

Identified new window by comparing page lists
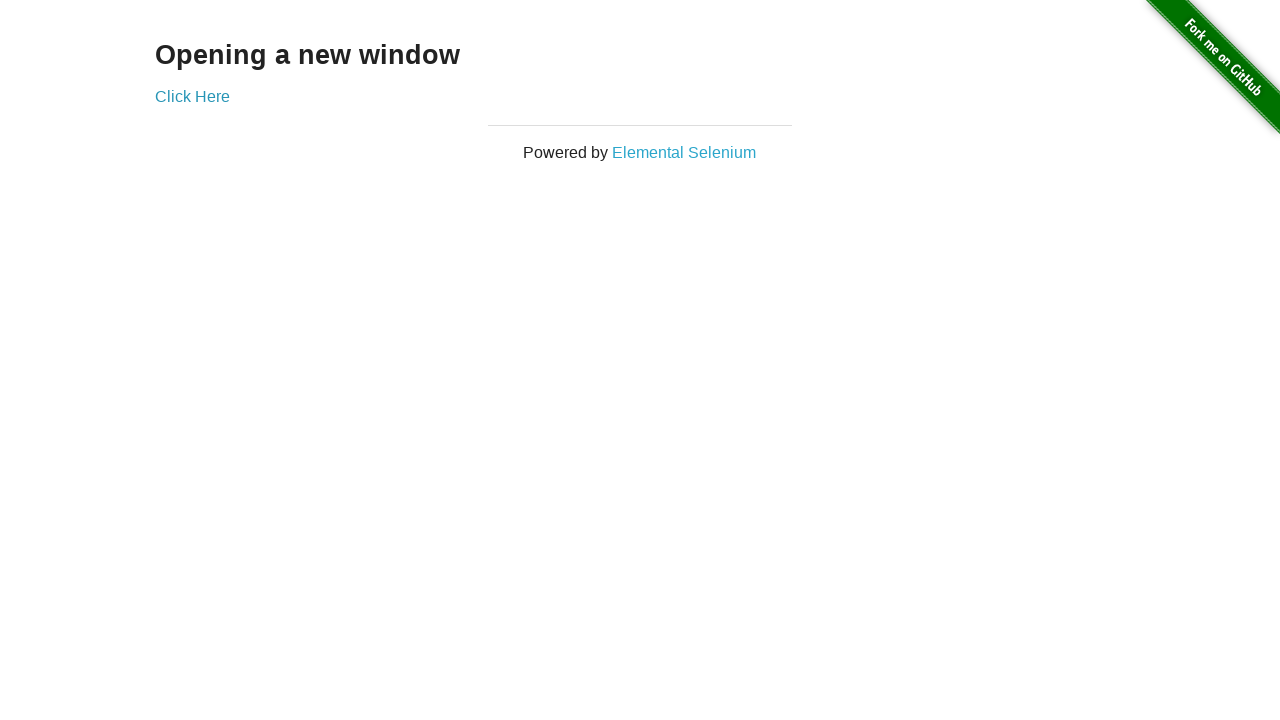

Switched to original window
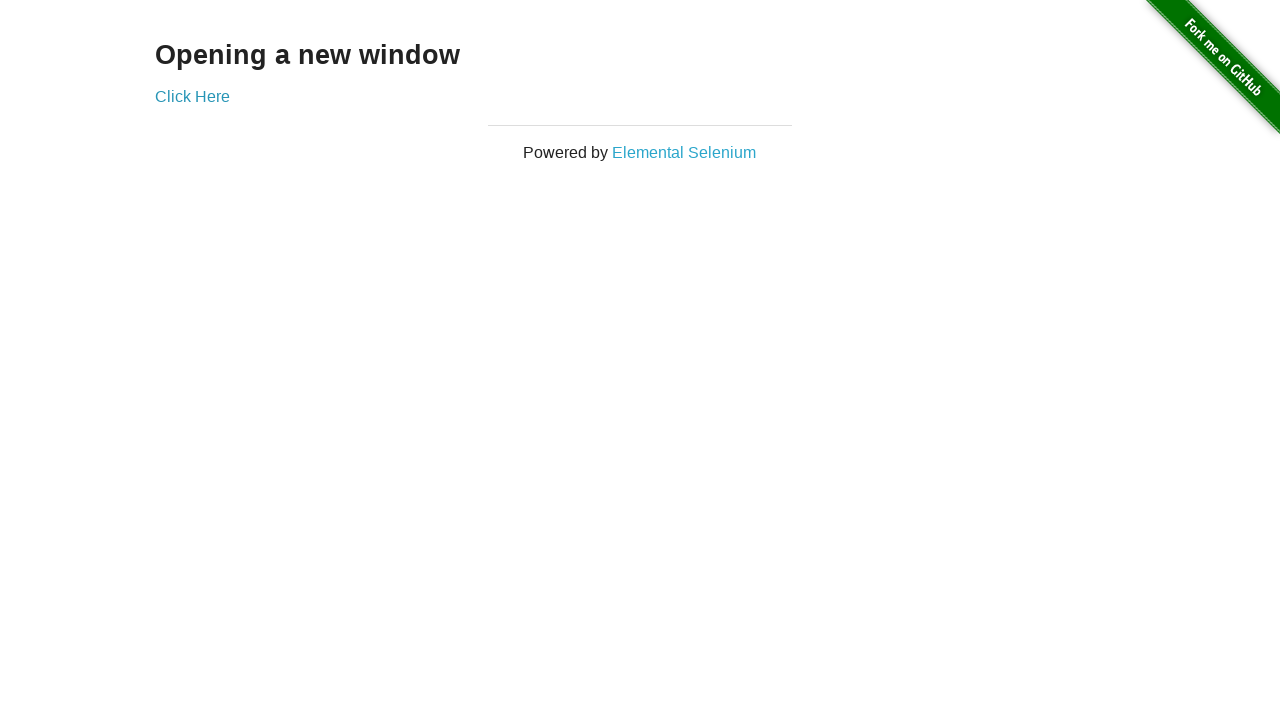

Verified original window title is not 'New Window'
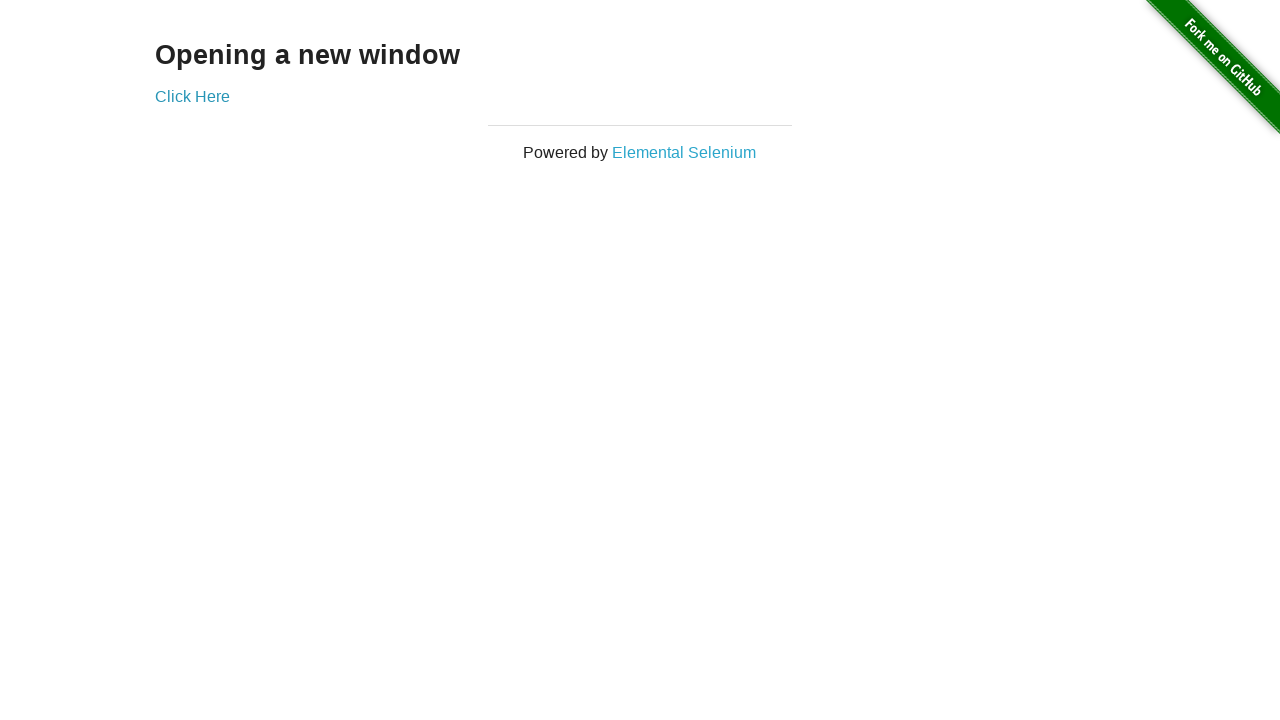

Switched to new window
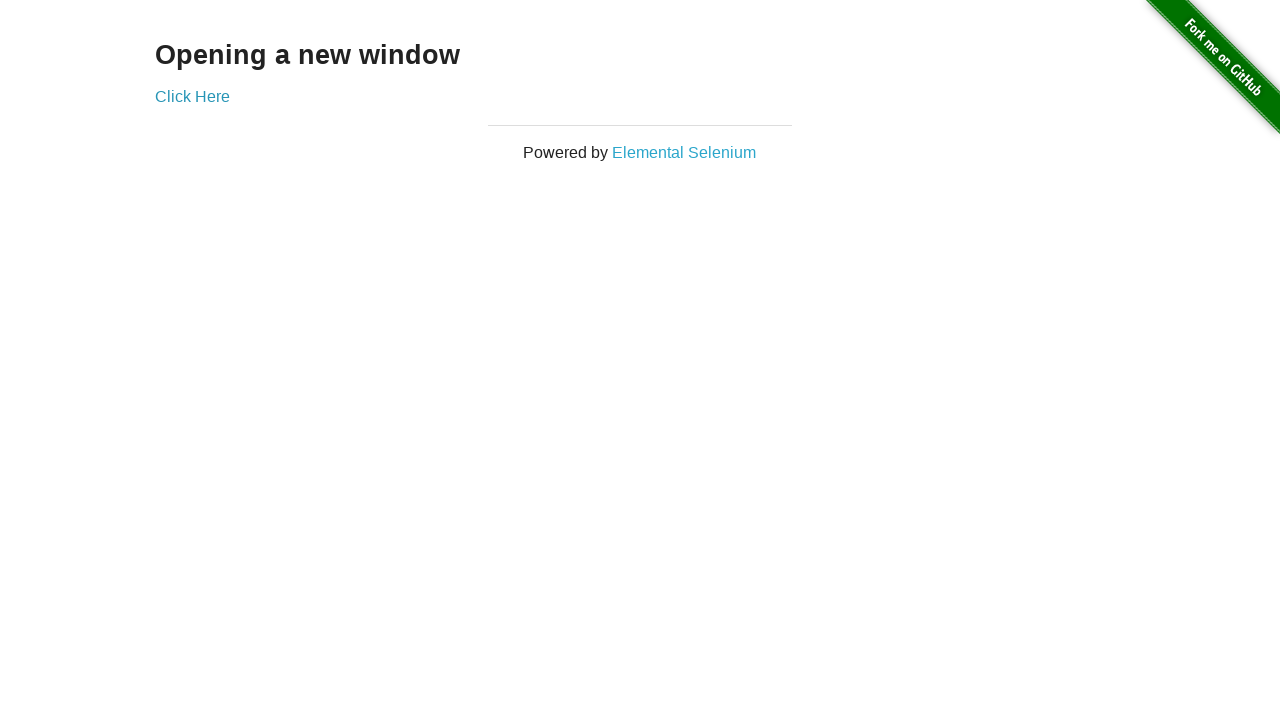

Waited for new window to load
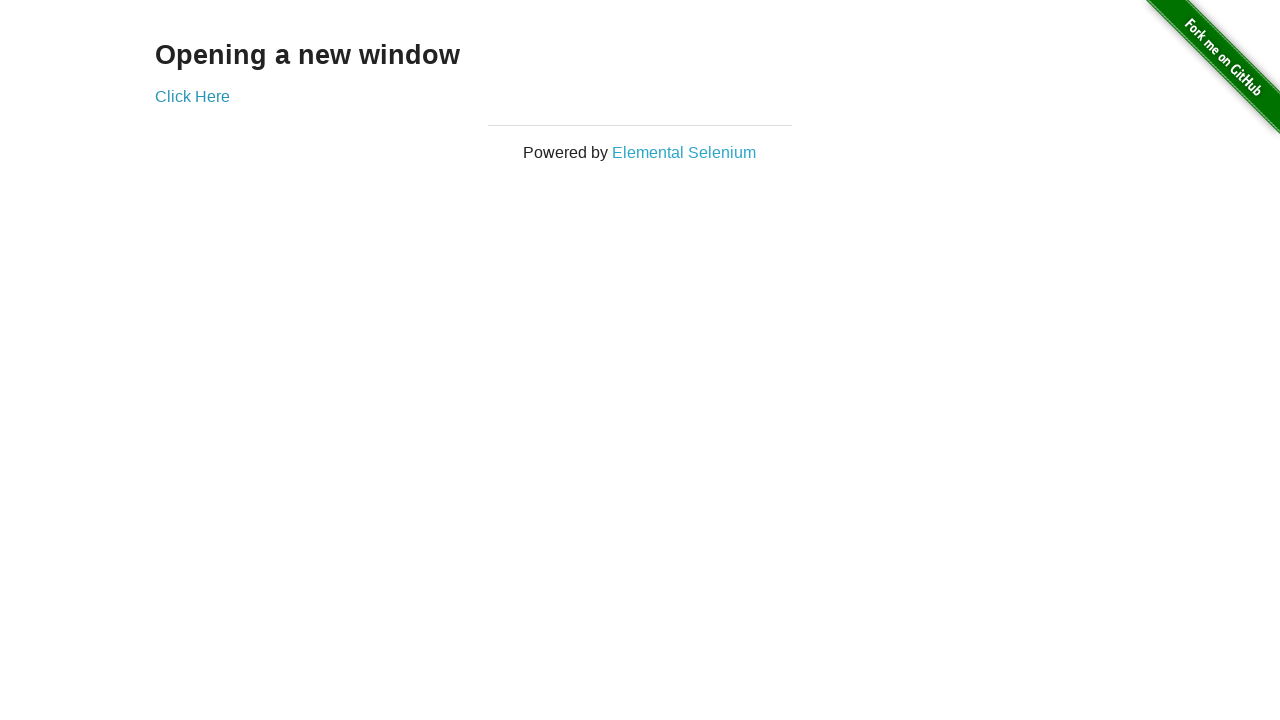

Verified new window title is 'New Window'
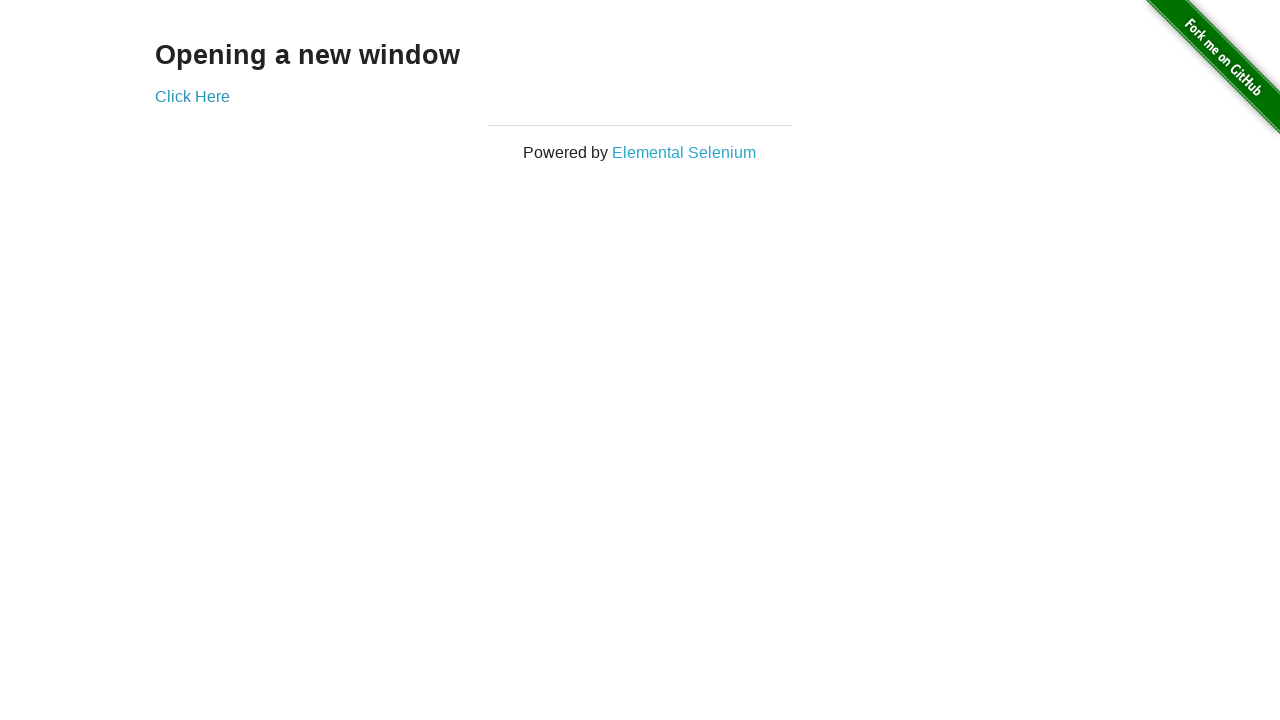

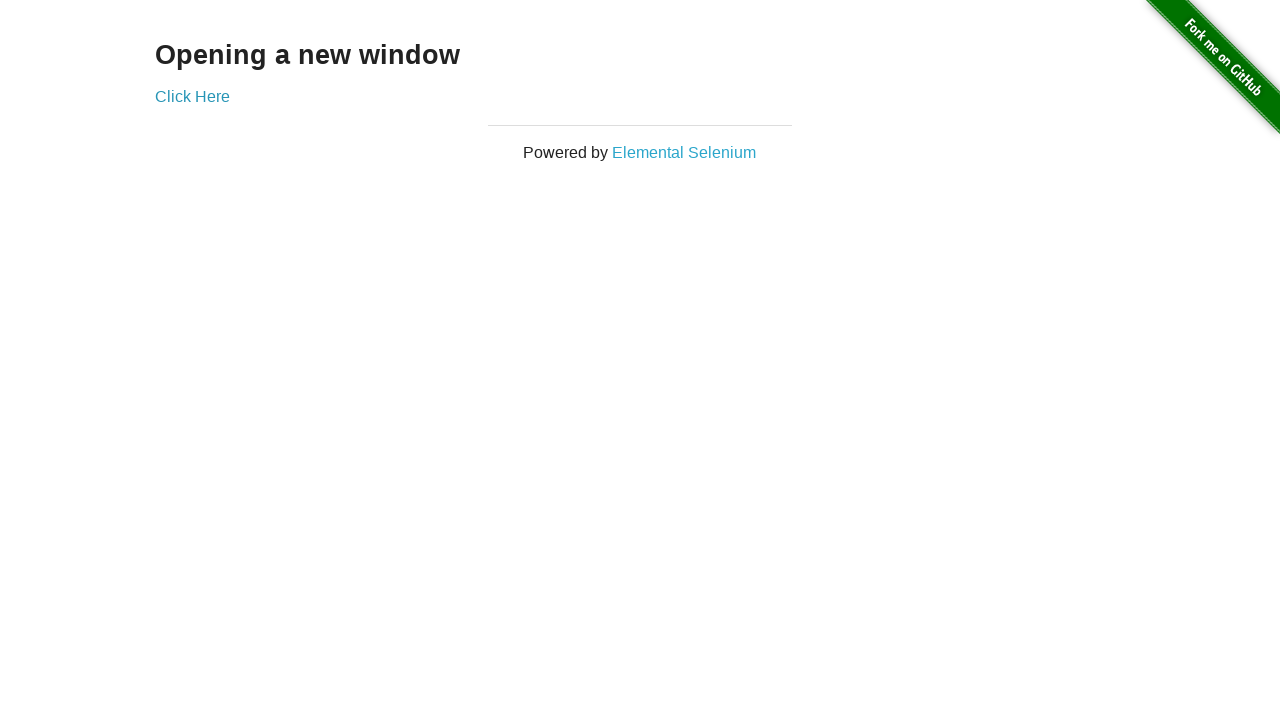